Tests browser back button navigation through filter views

Starting URL: https://demo.playwright.dev/todomvc

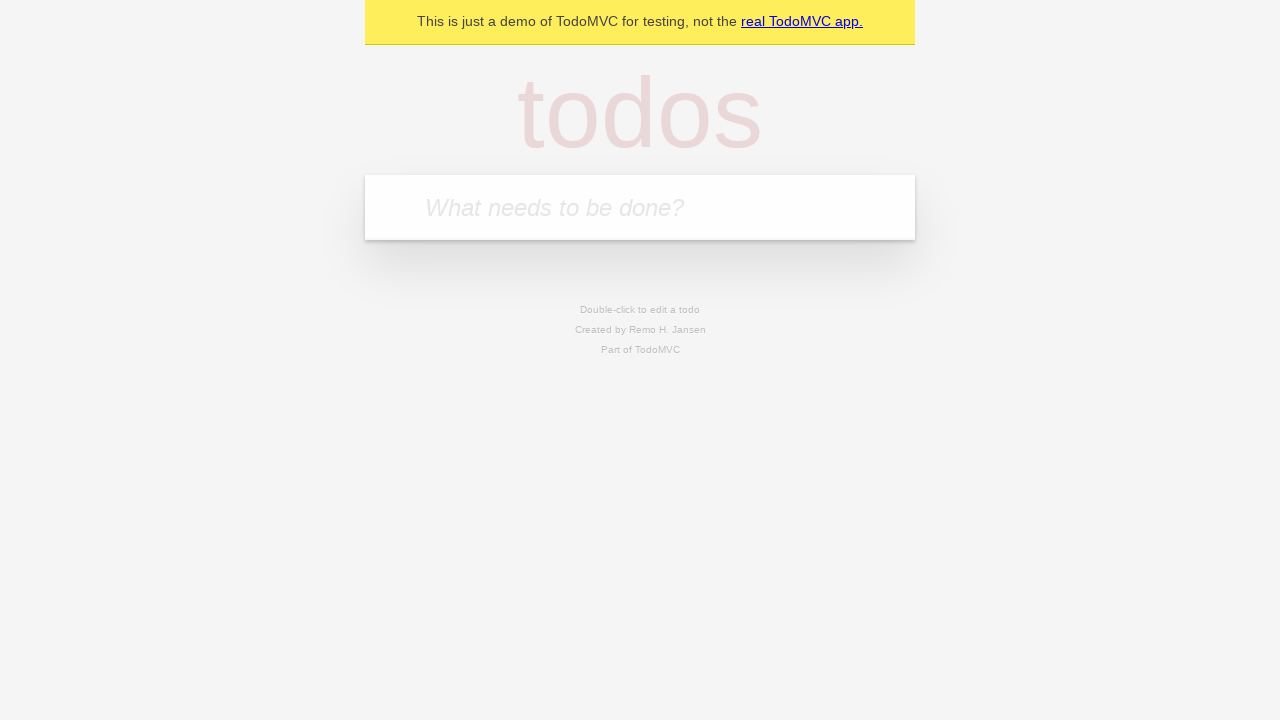

Filled todo input with 'buy some cheese' on internal:attr=[placeholder="What needs to be done?"i]
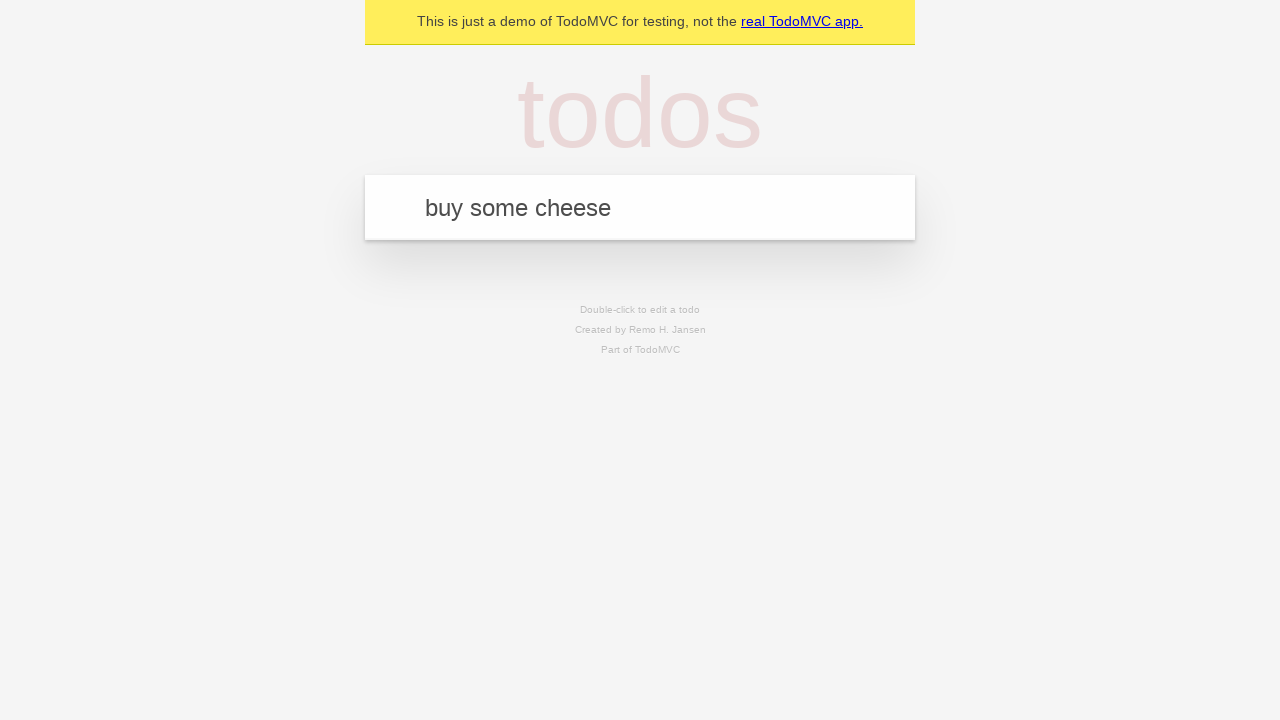

Pressed Enter to create todo 'buy some cheese' on internal:attr=[placeholder="What needs to be done?"i]
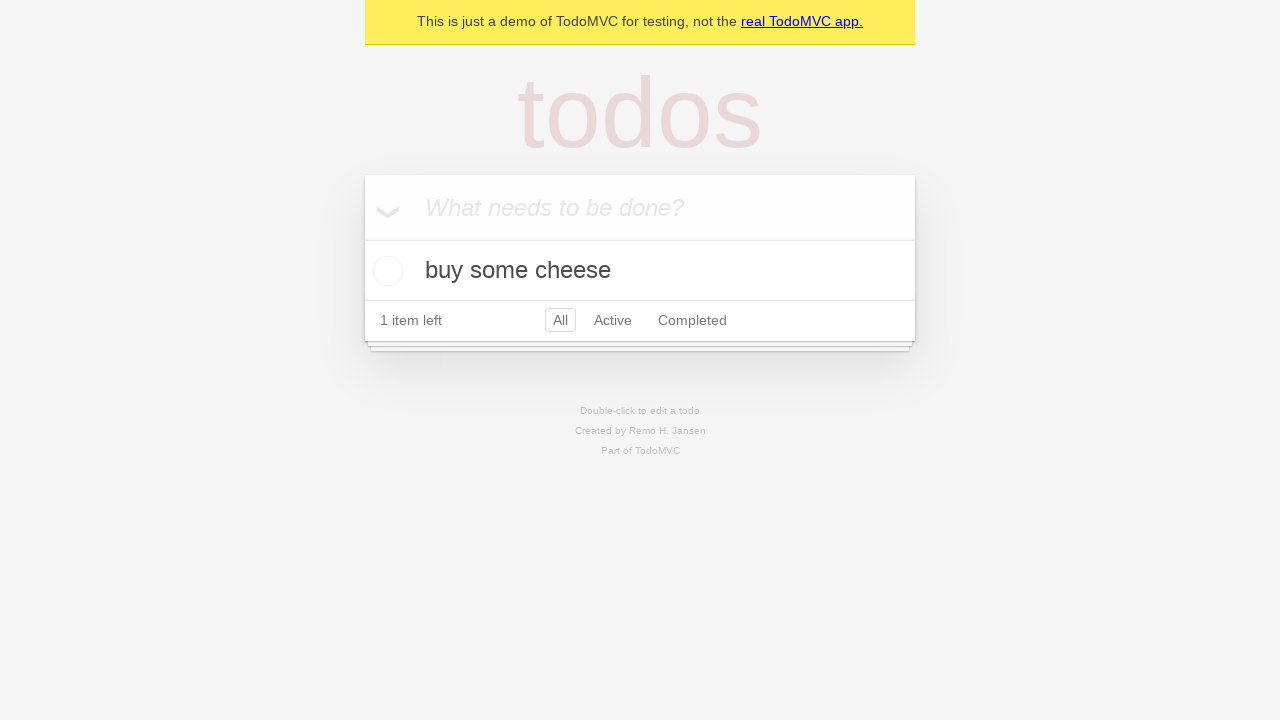

Filled todo input with 'feed the cat' on internal:attr=[placeholder="What needs to be done?"i]
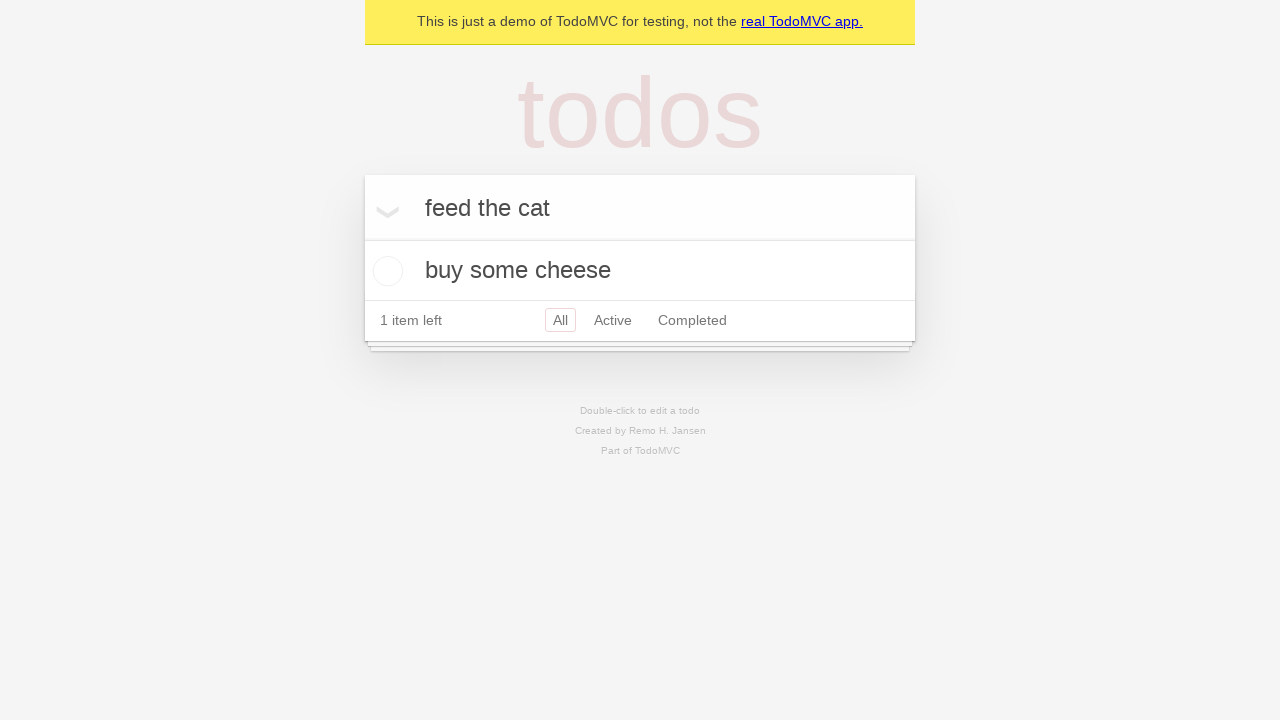

Pressed Enter to create todo 'feed the cat' on internal:attr=[placeholder="What needs to be done?"i]
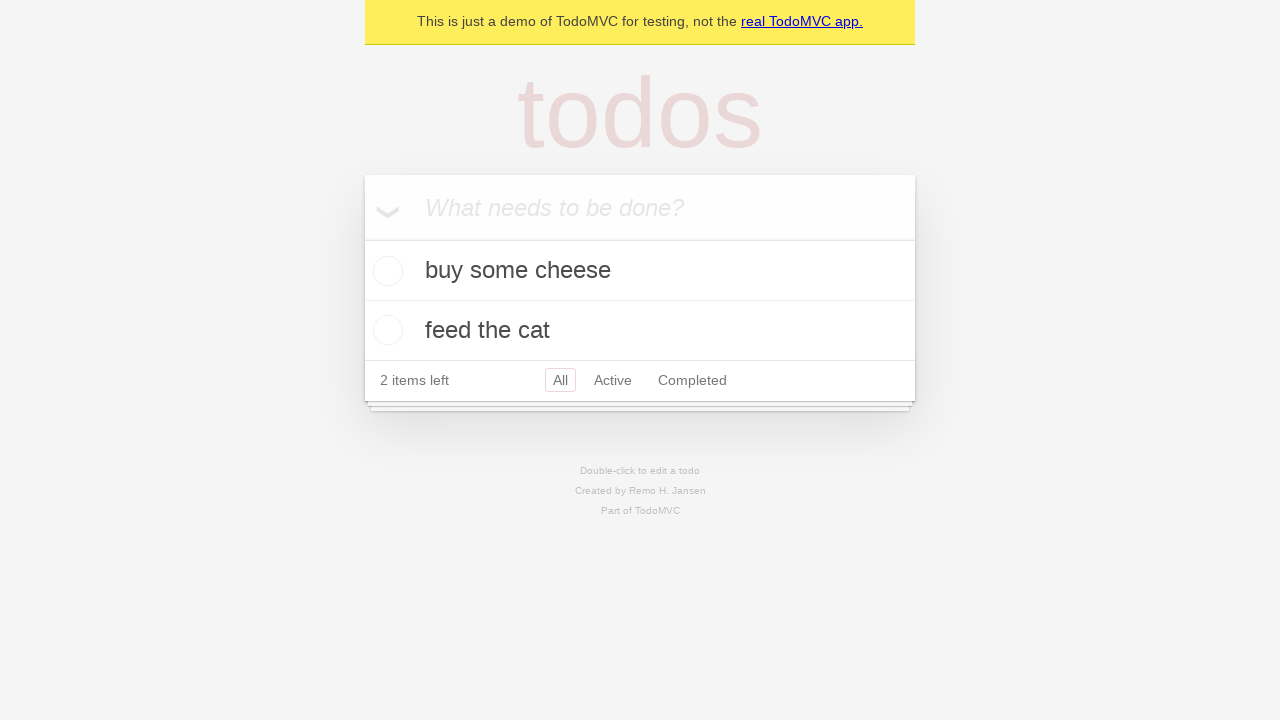

Filled todo input with 'book a doctors appointment' on internal:attr=[placeholder="What needs to be done?"i]
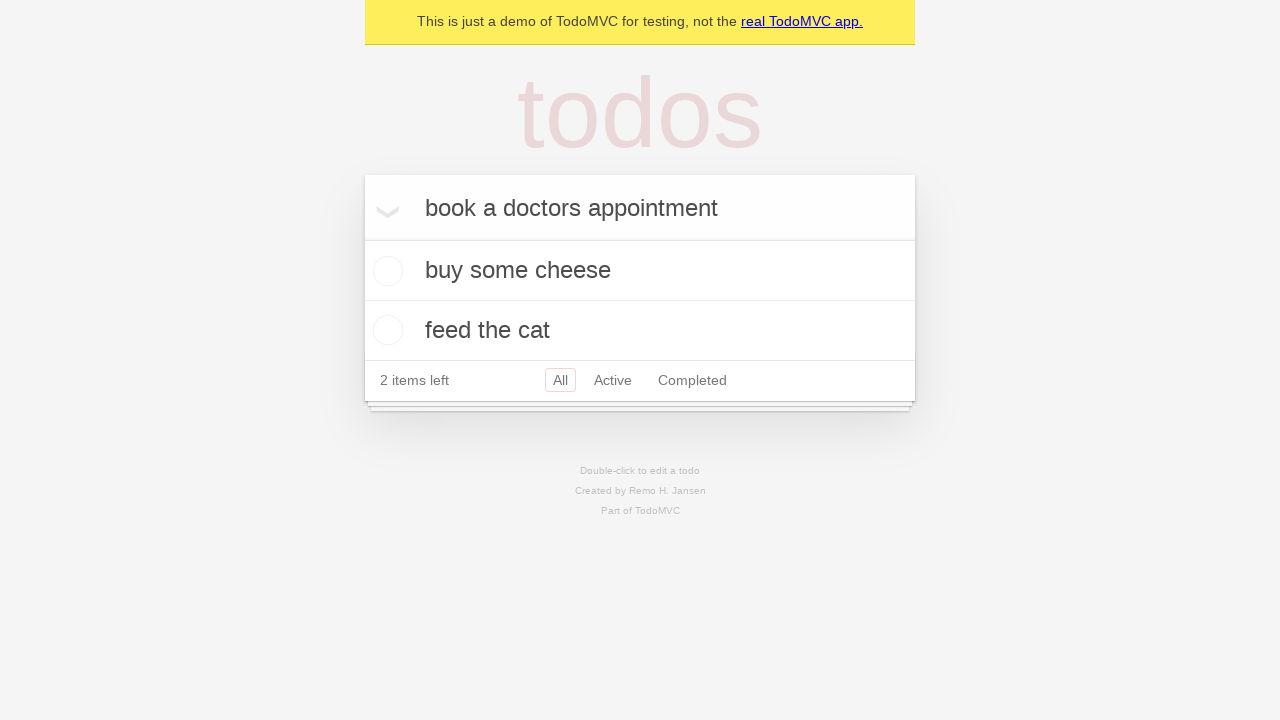

Pressed Enter to create todo 'book a doctors appointment' on internal:attr=[placeholder="What needs to be done?"i]
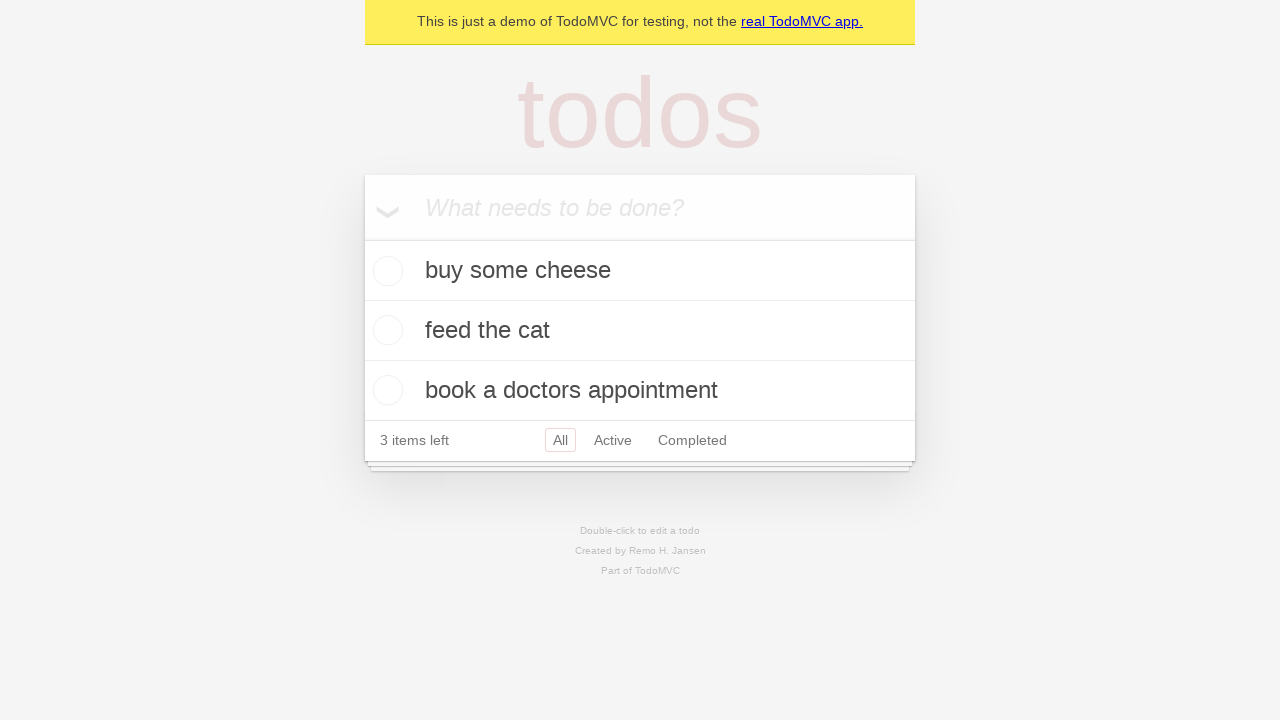

Checked the second todo item at (385, 330) on internal:testid=[data-testid="todo-item"s] >> nth=1 >> internal:role=checkbox
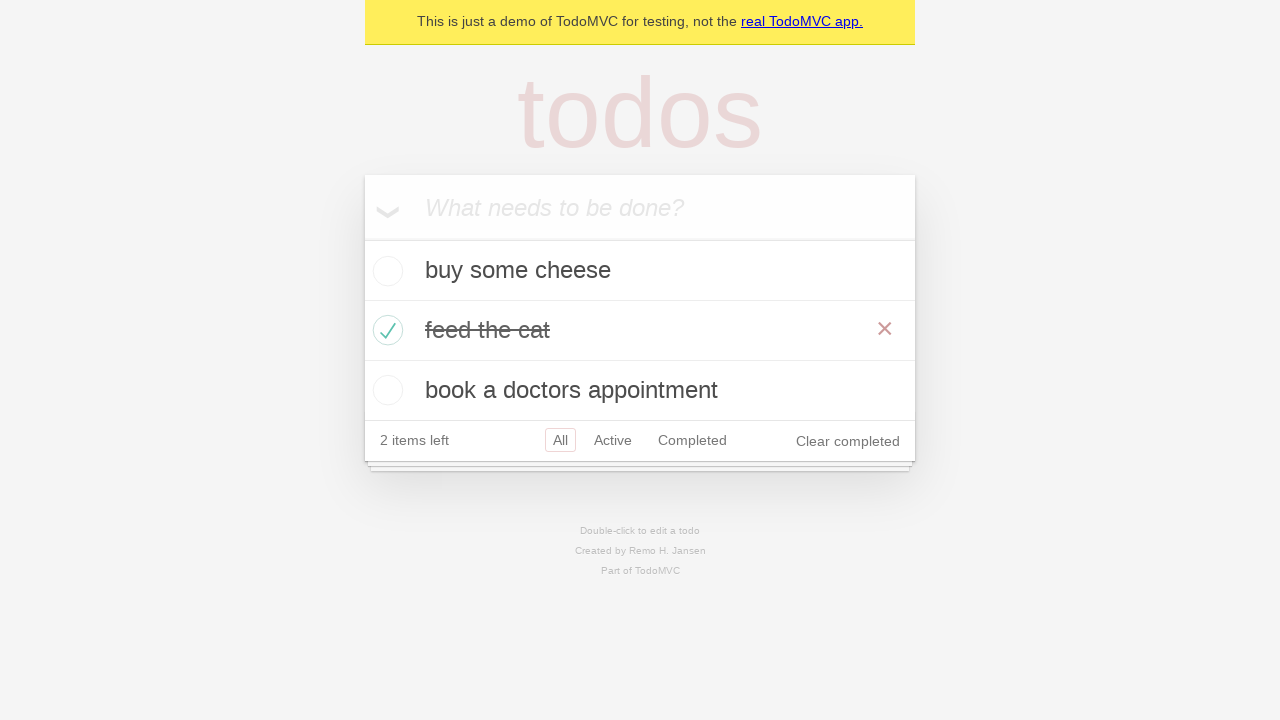

Clicked 'All' filter at (560, 440) on internal:role=link[name="All"i]
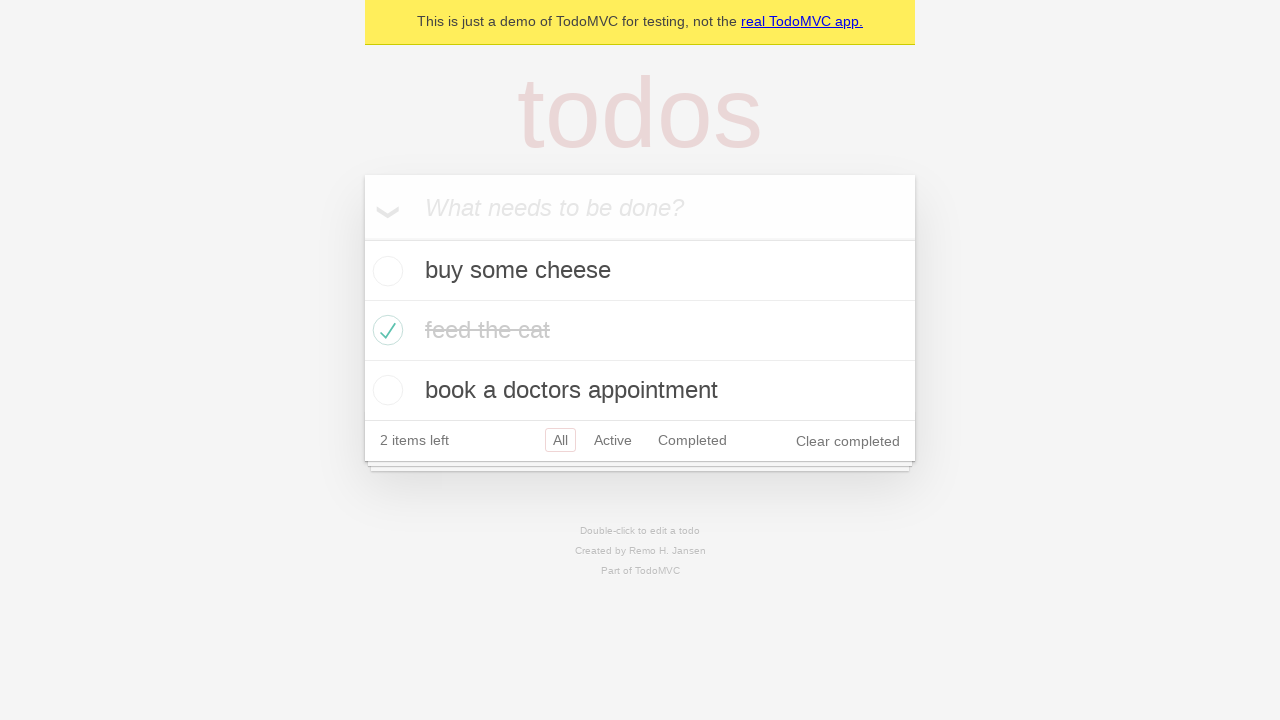

Clicked 'Active' filter at (613, 440) on internal:role=link[name="Active"i]
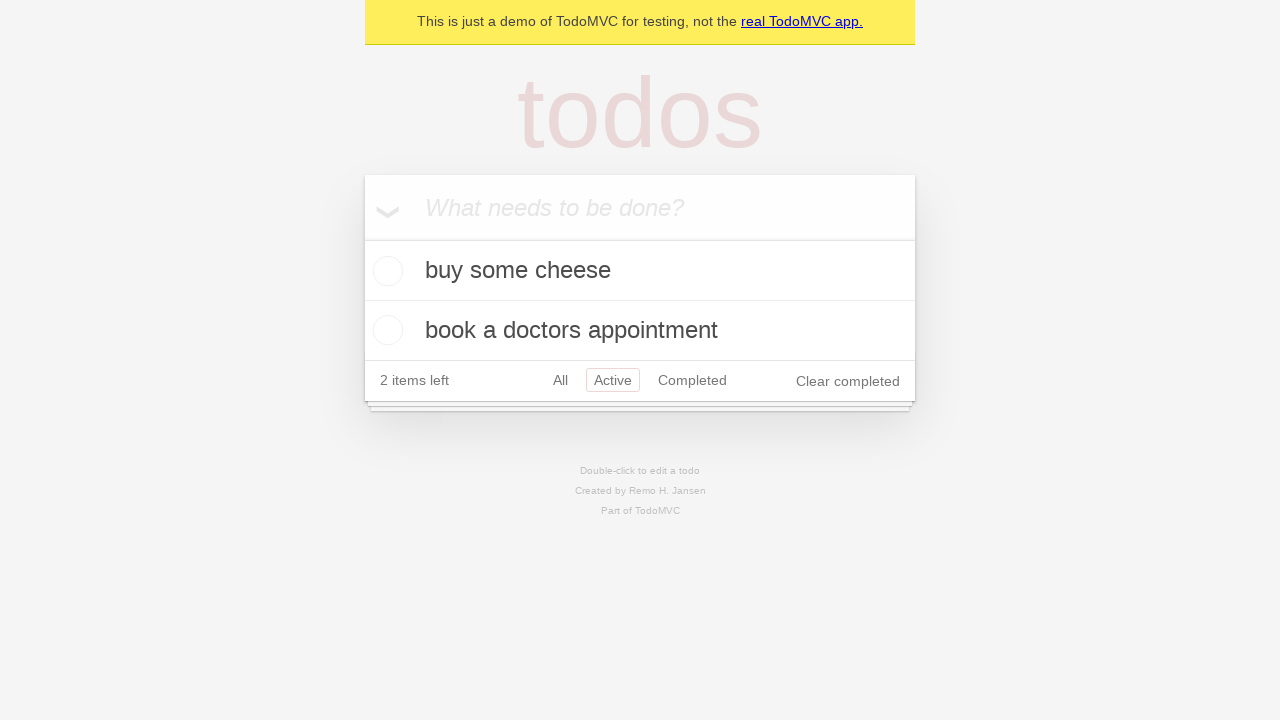

Clicked 'Completed' filter at (692, 380) on internal:role=link[name="Completed"i]
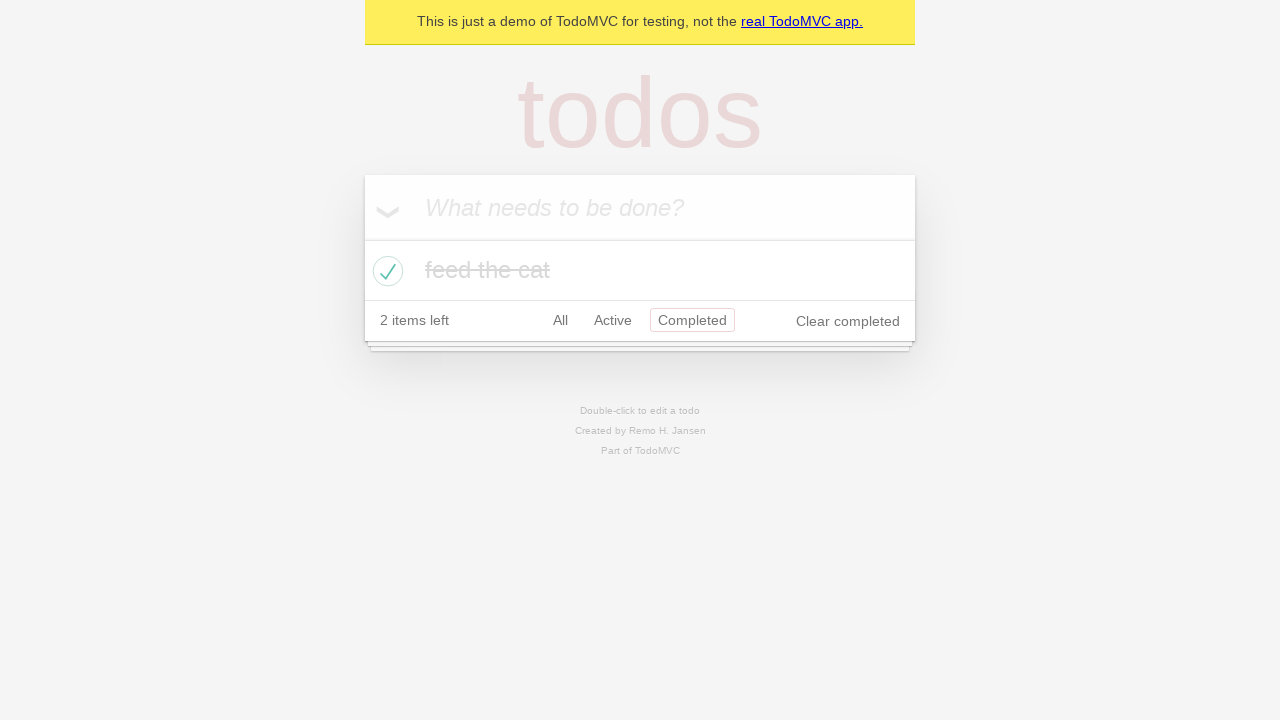

Navigated back from 'Completed' filter to 'Active' filter
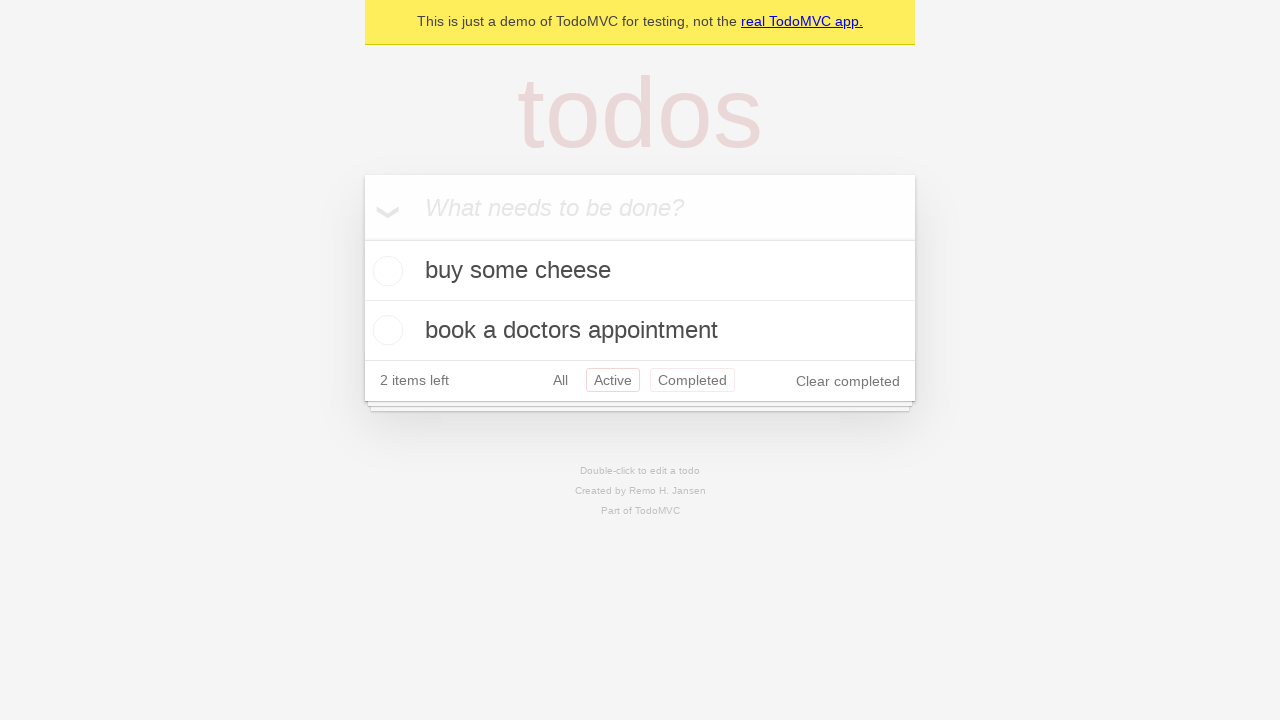

Navigated back from 'Active' filter to 'All' filter
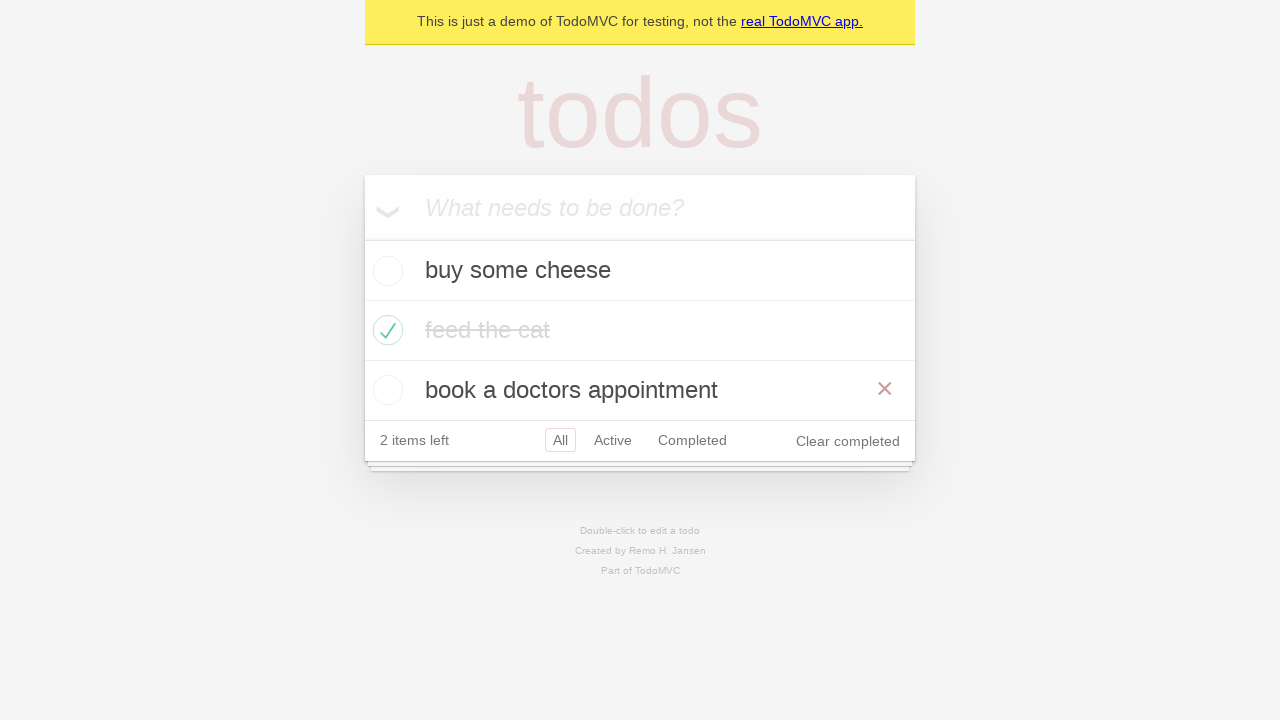

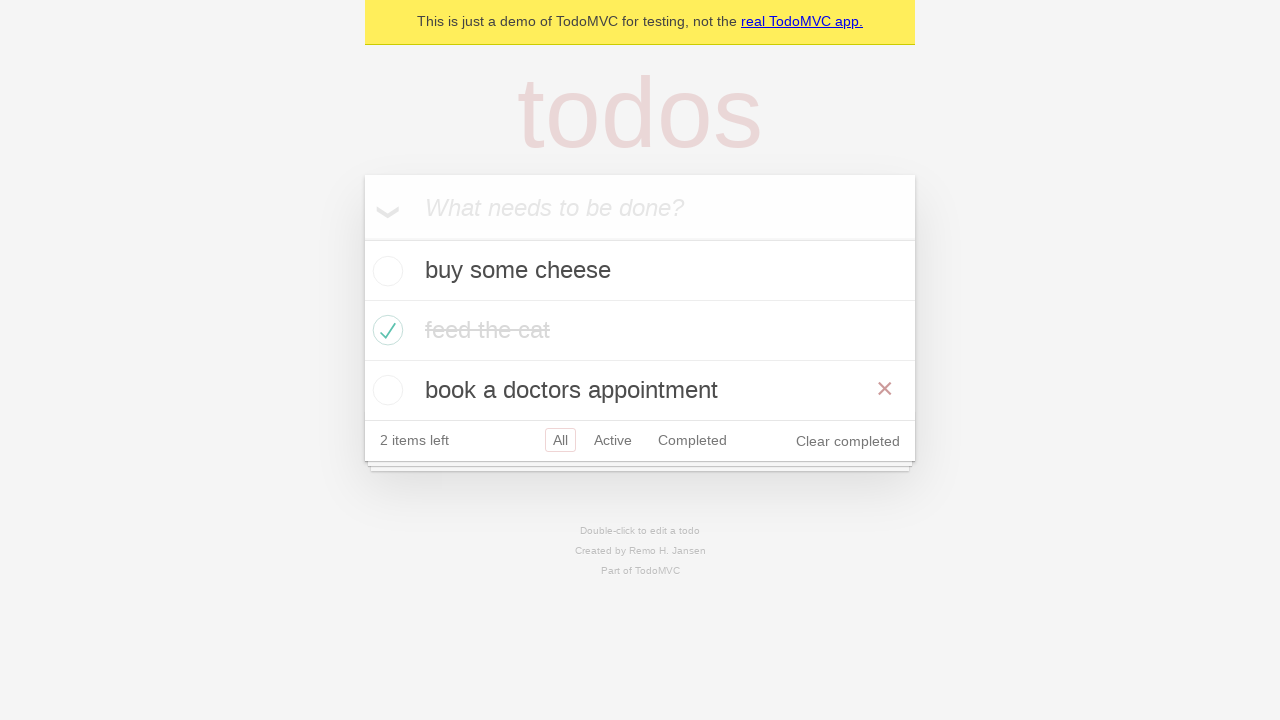